Navigates to an S3-hosted astromap application and verifies the page loads successfully

Starting URL: http://spyci-astromap.s3-website-us-west-2.amazonaws.com/

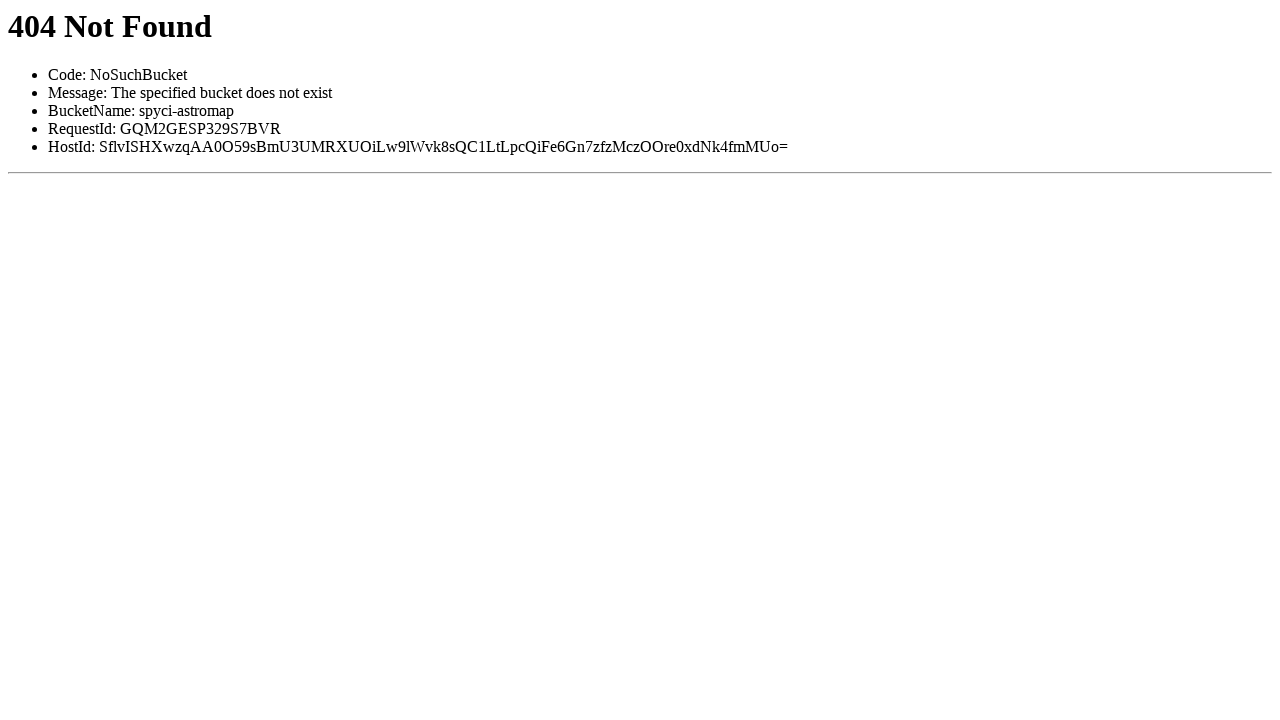

Navigated to S3-hosted astromap application
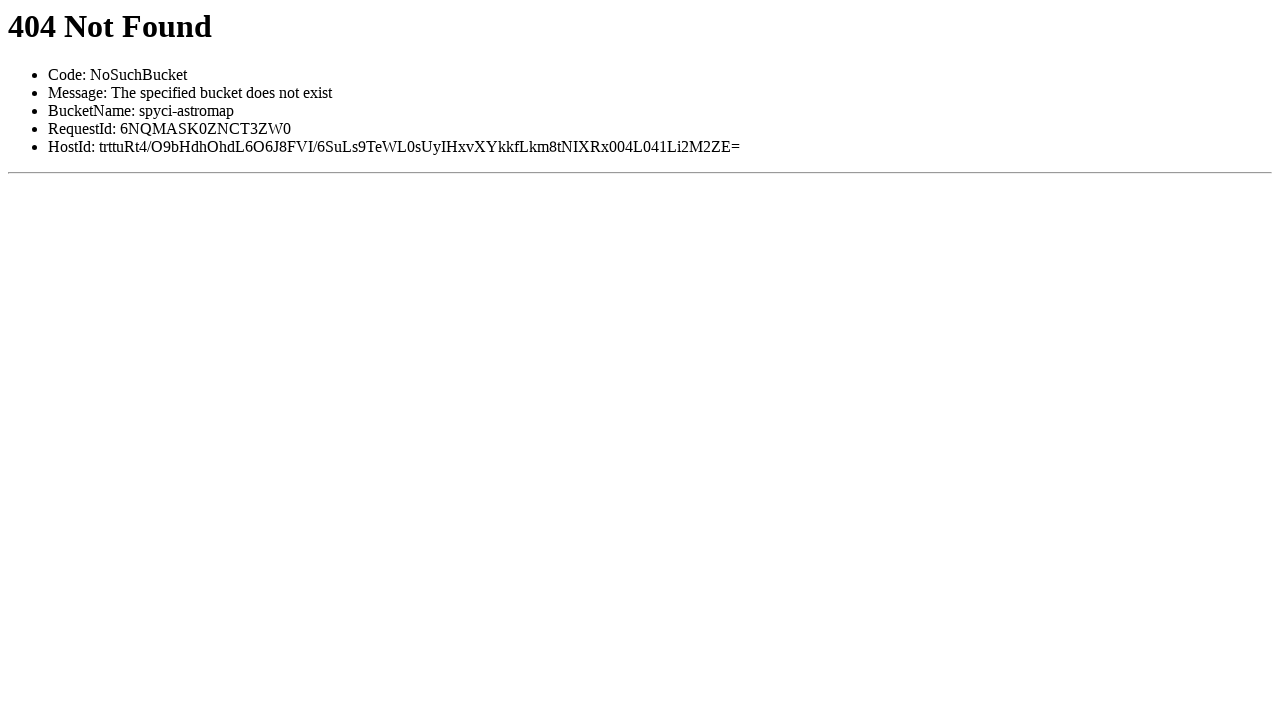

Page fully loaded - networkidle state reached
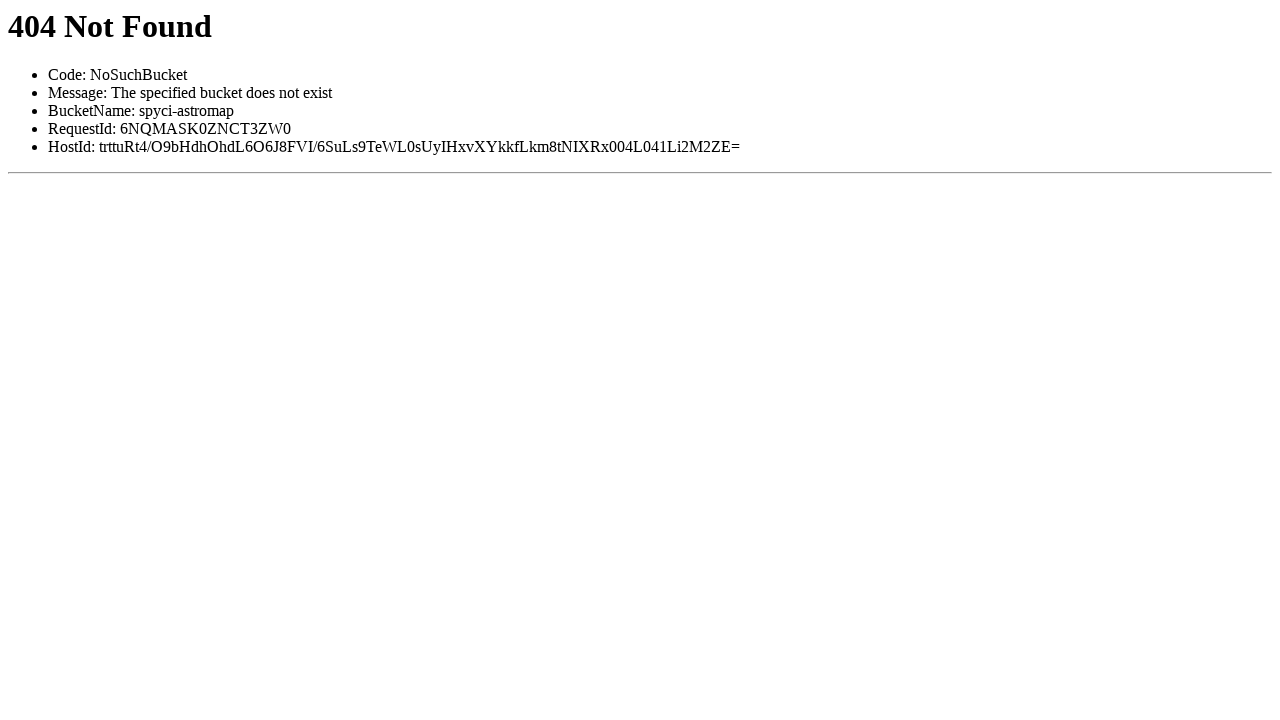

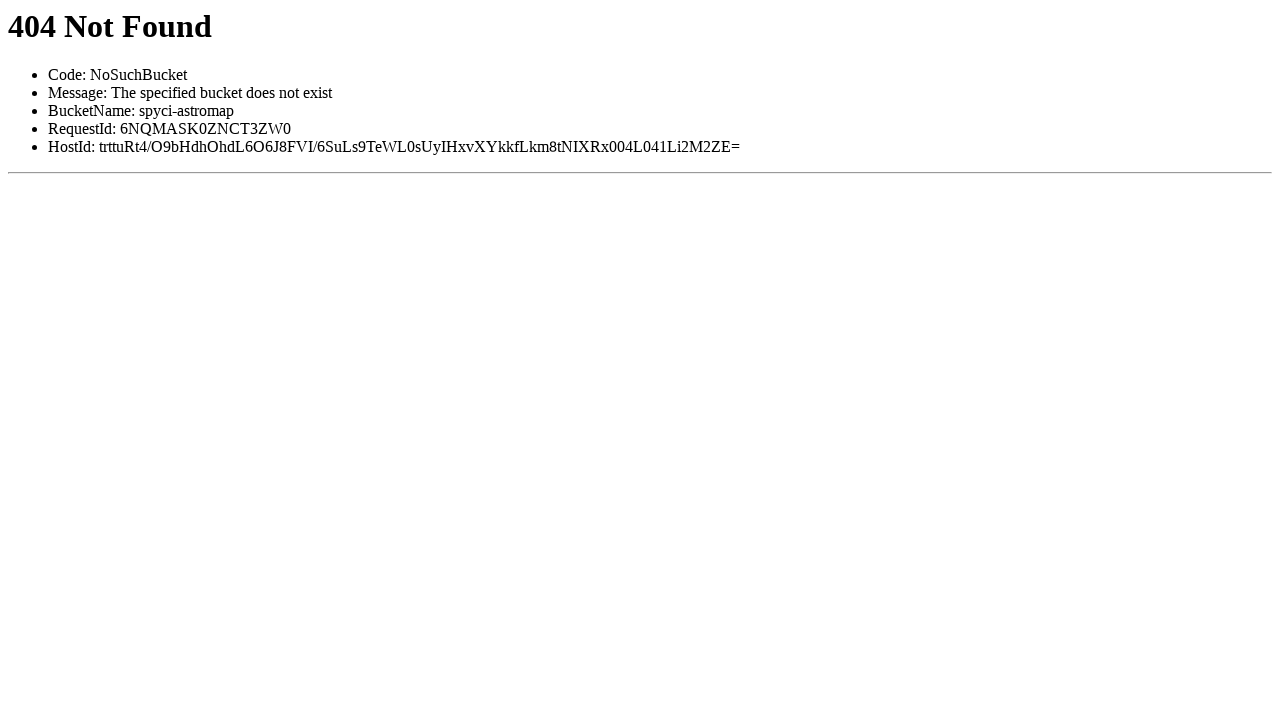